Tests that pressing Escape cancels edits and restores original text

Starting URL: https://demo.playwright.dev/todomvc

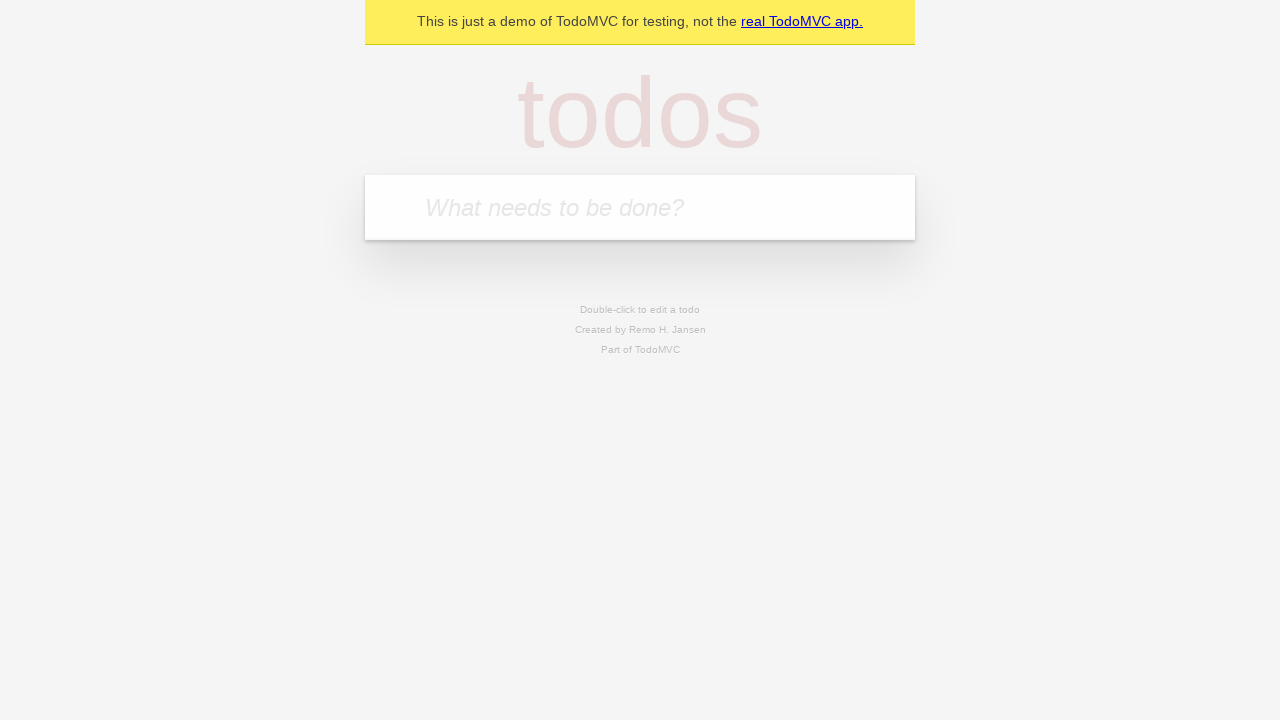

Filled new todo field with 'buy some cheese' on internal:attr=[placeholder="What needs to be done?"i]
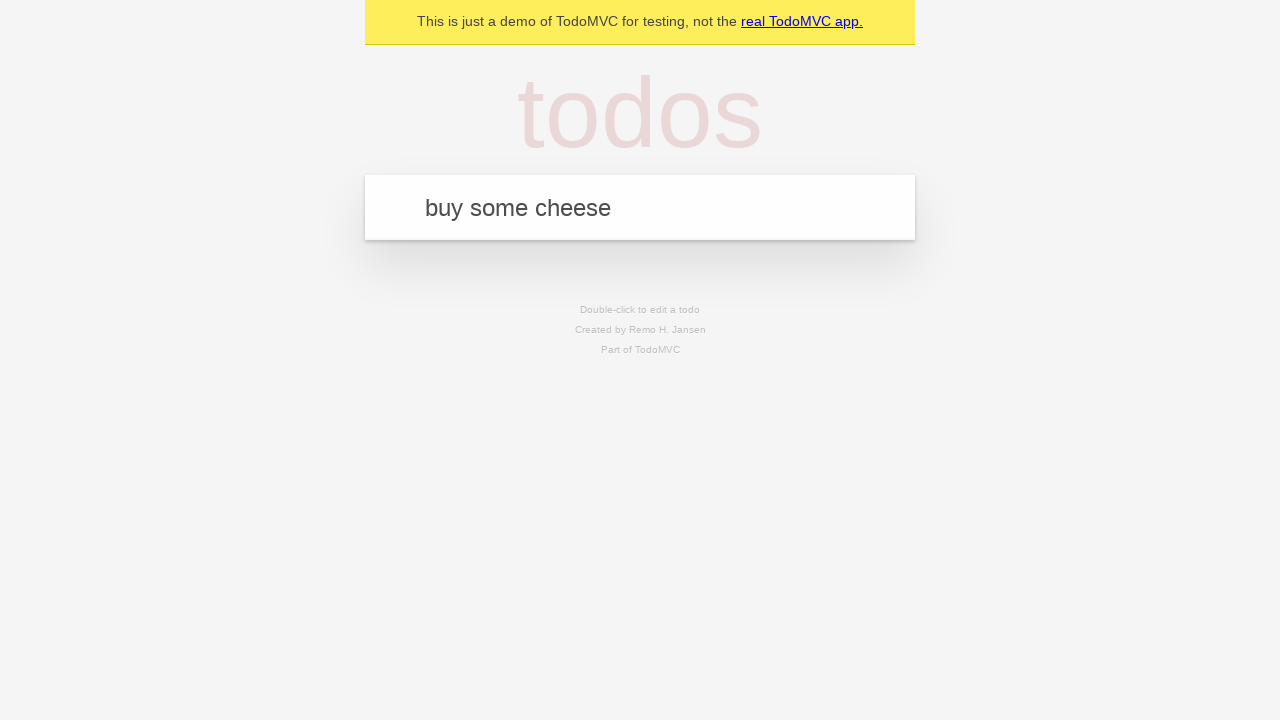

Pressed Enter to add todo 'buy some cheese' on internal:attr=[placeholder="What needs to be done?"i]
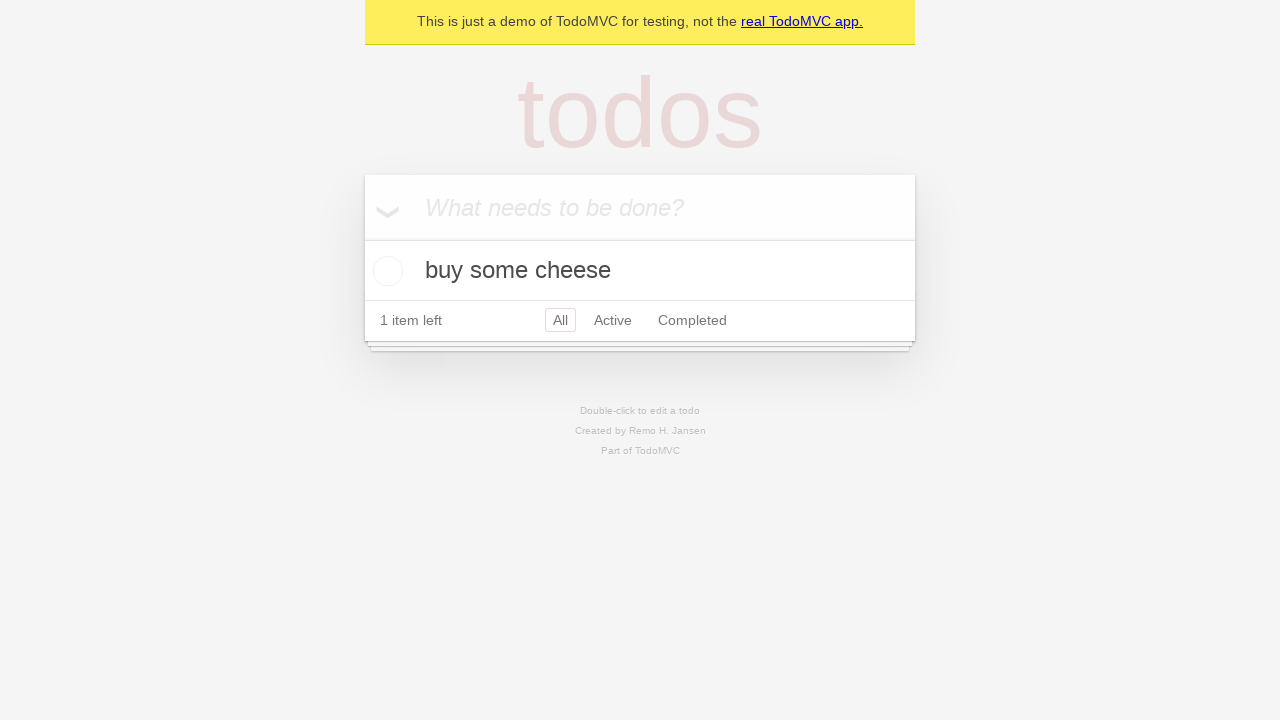

Filled new todo field with 'feed the cat' on internal:attr=[placeholder="What needs to be done?"i]
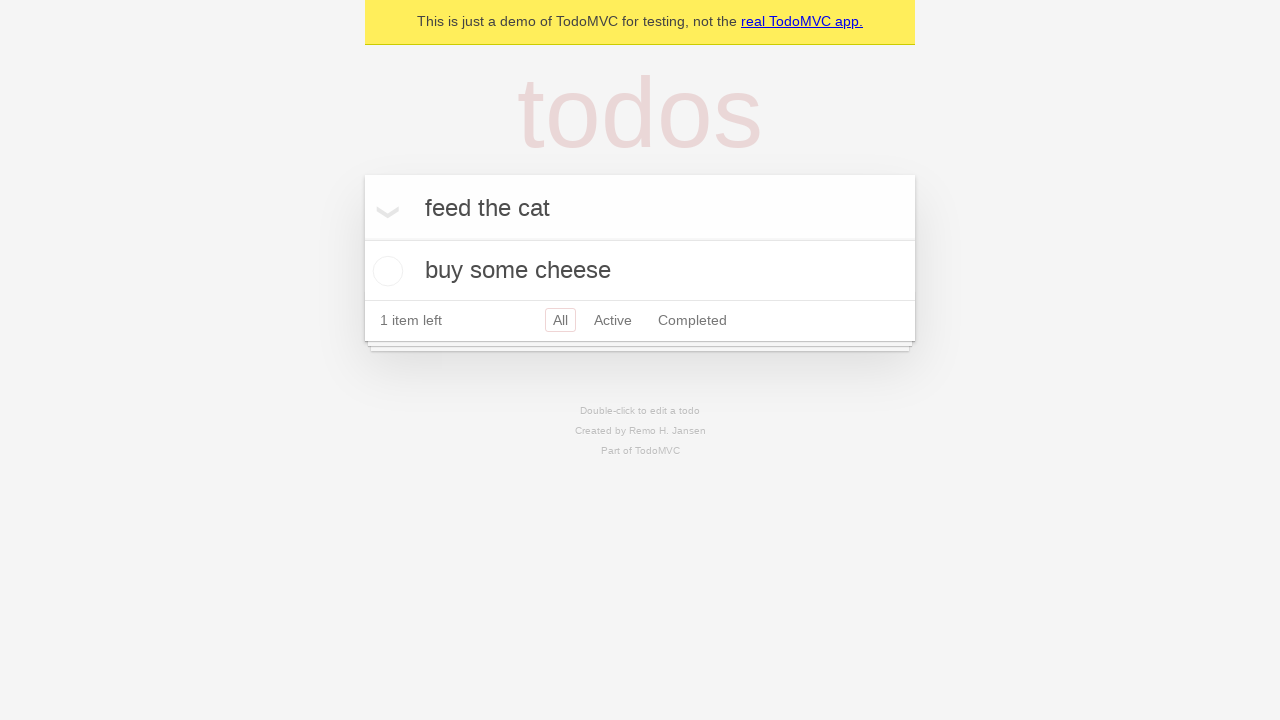

Pressed Enter to add todo 'feed the cat' on internal:attr=[placeholder="What needs to be done?"i]
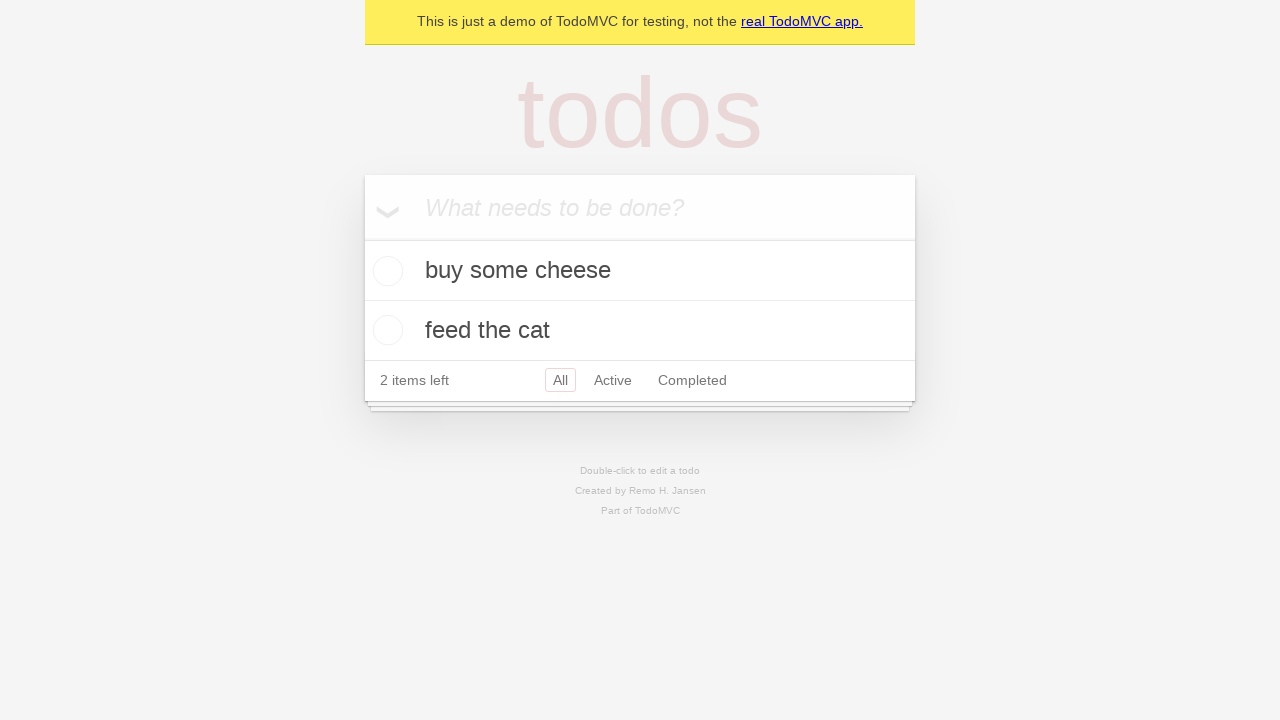

Filled new todo field with 'book a doctors appointment' on internal:attr=[placeholder="What needs to be done?"i]
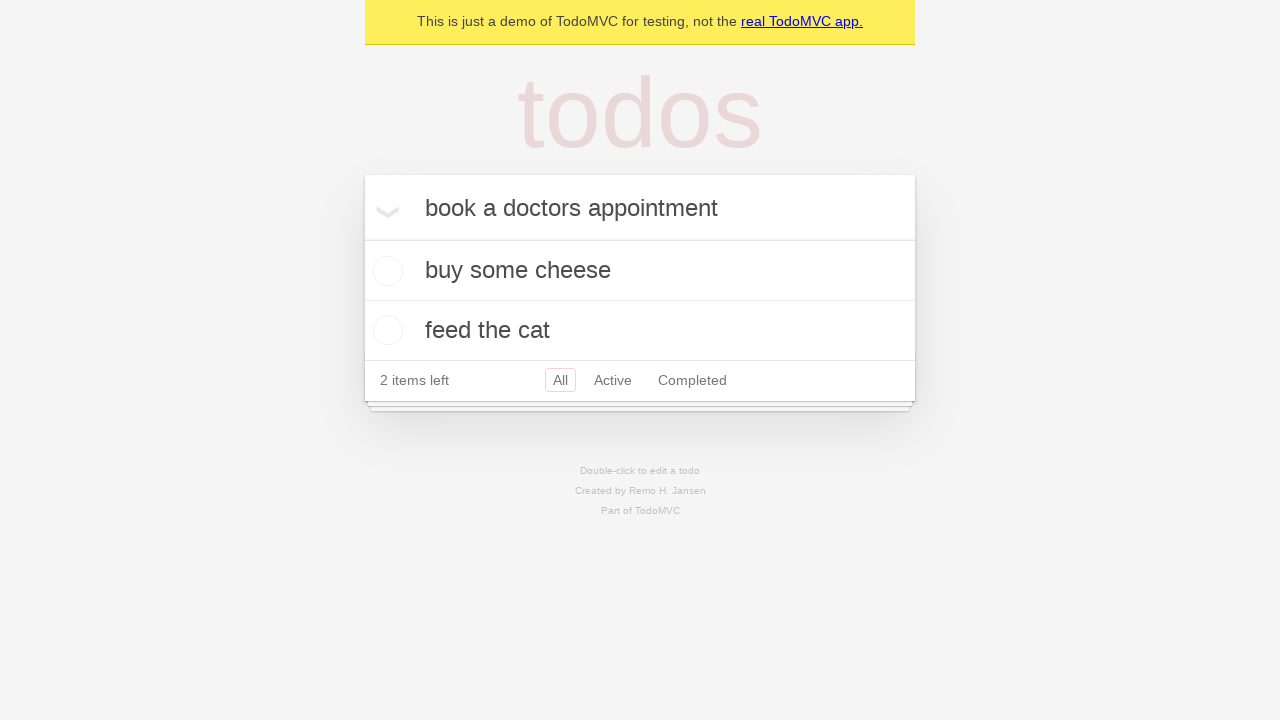

Pressed Enter to add todo 'book a doctors appointment' on internal:attr=[placeholder="What needs to be done?"i]
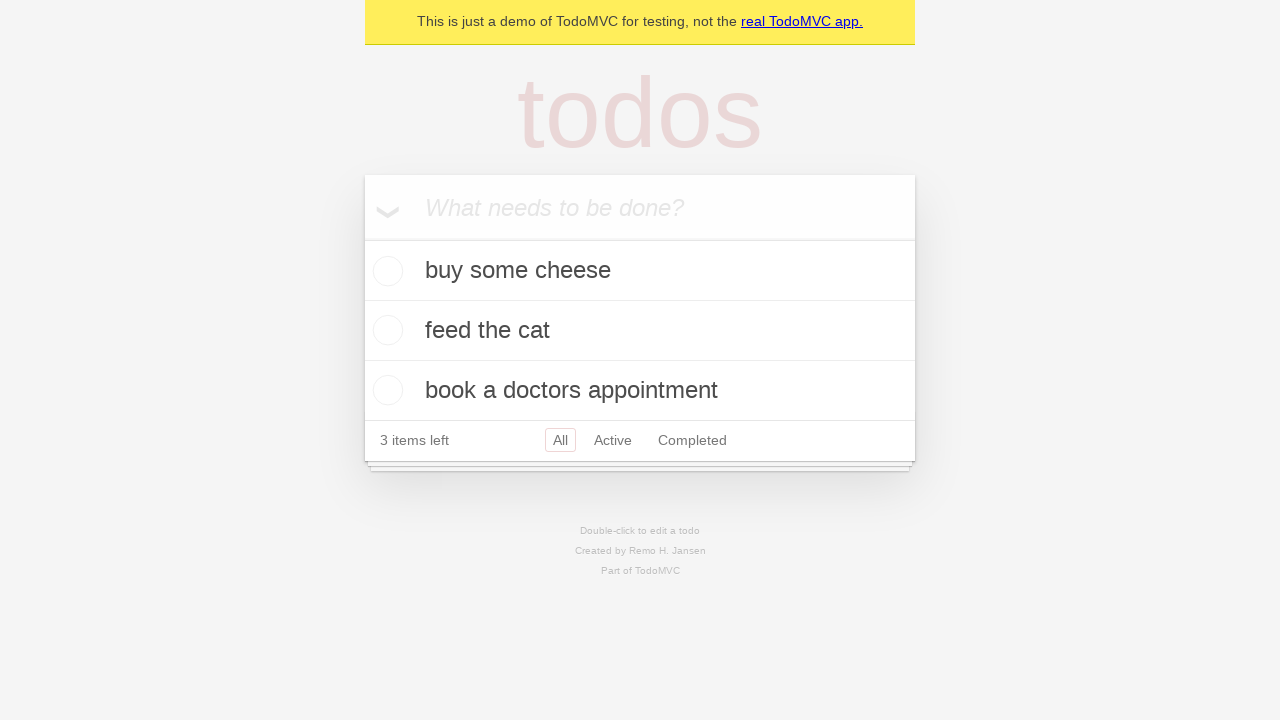

Waited for all 3 todos to be added to the list
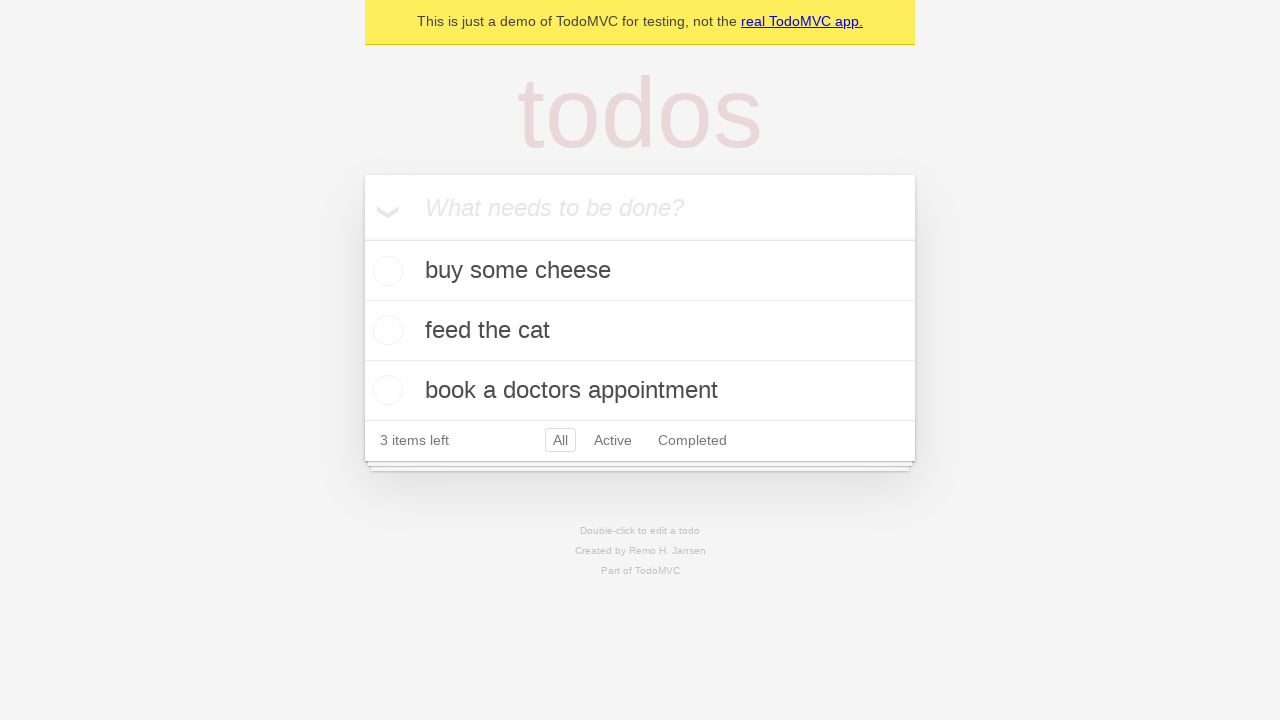

Double-clicked second todo to enter edit mode at (640, 331) on internal:testid=[data-testid="todo-item"s] >> nth=1
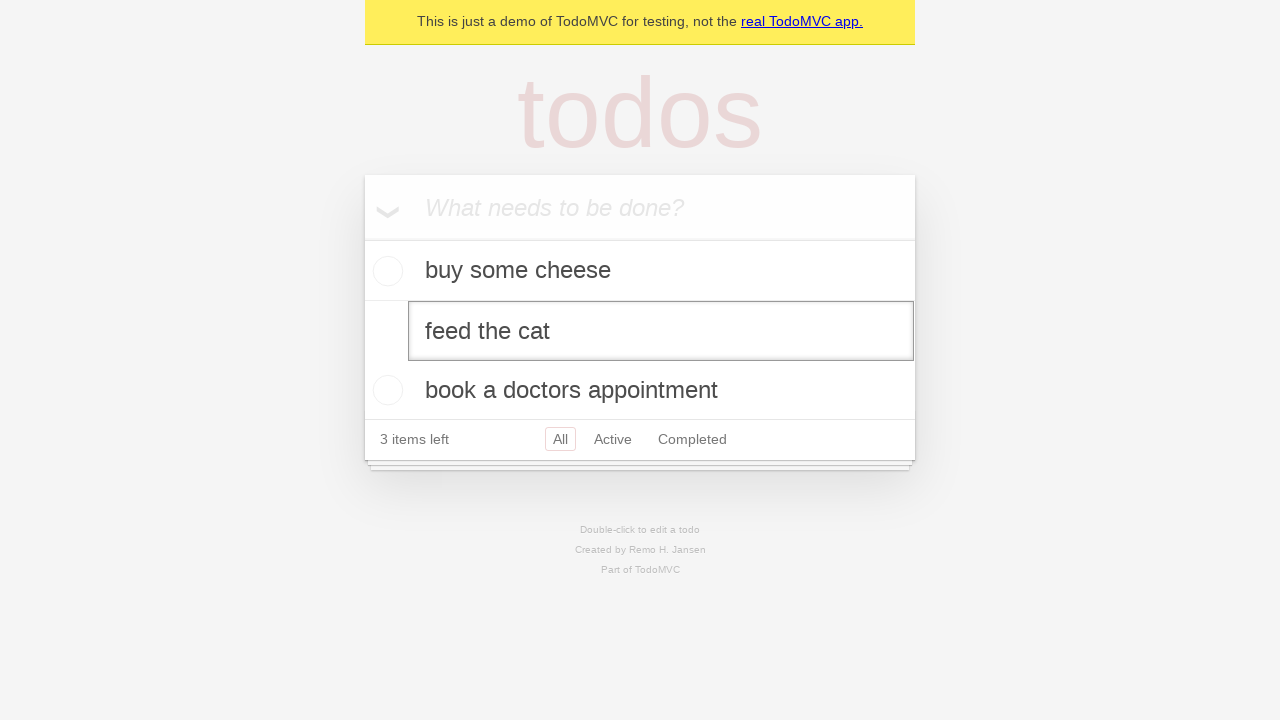

Filled edit field with 'buy some sausages' on internal:testid=[data-testid="todo-item"s] >> nth=1 >> internal:role=textbox[nam
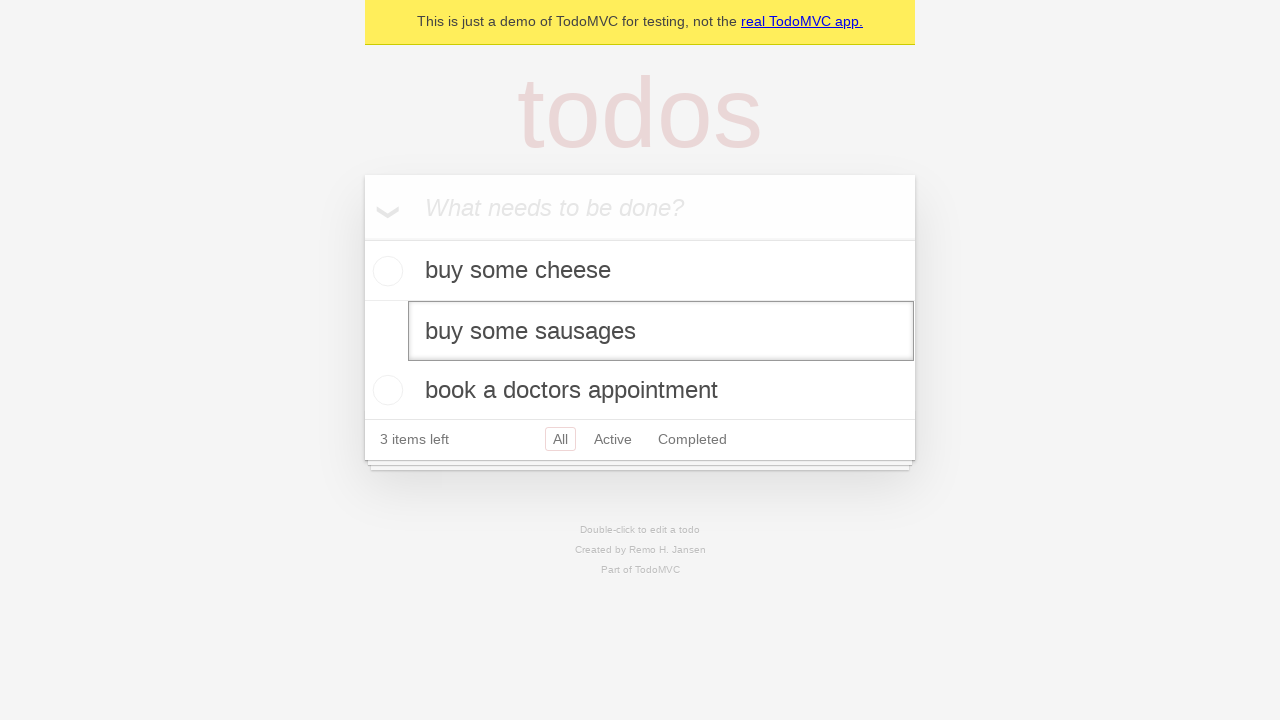

Pressed Escape to cancel edits and restore original text on internal:testid=[data-testid="todo-item"s] >> nth=1 >> internal:role=textbox[nam
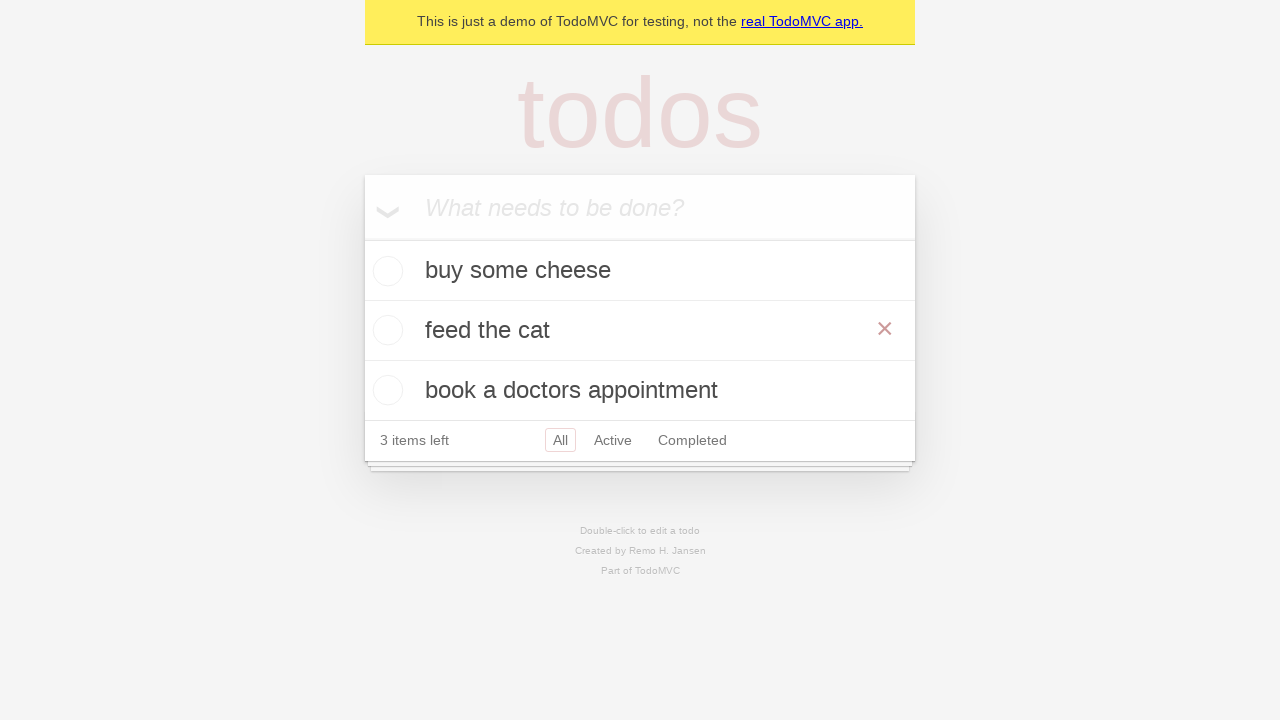

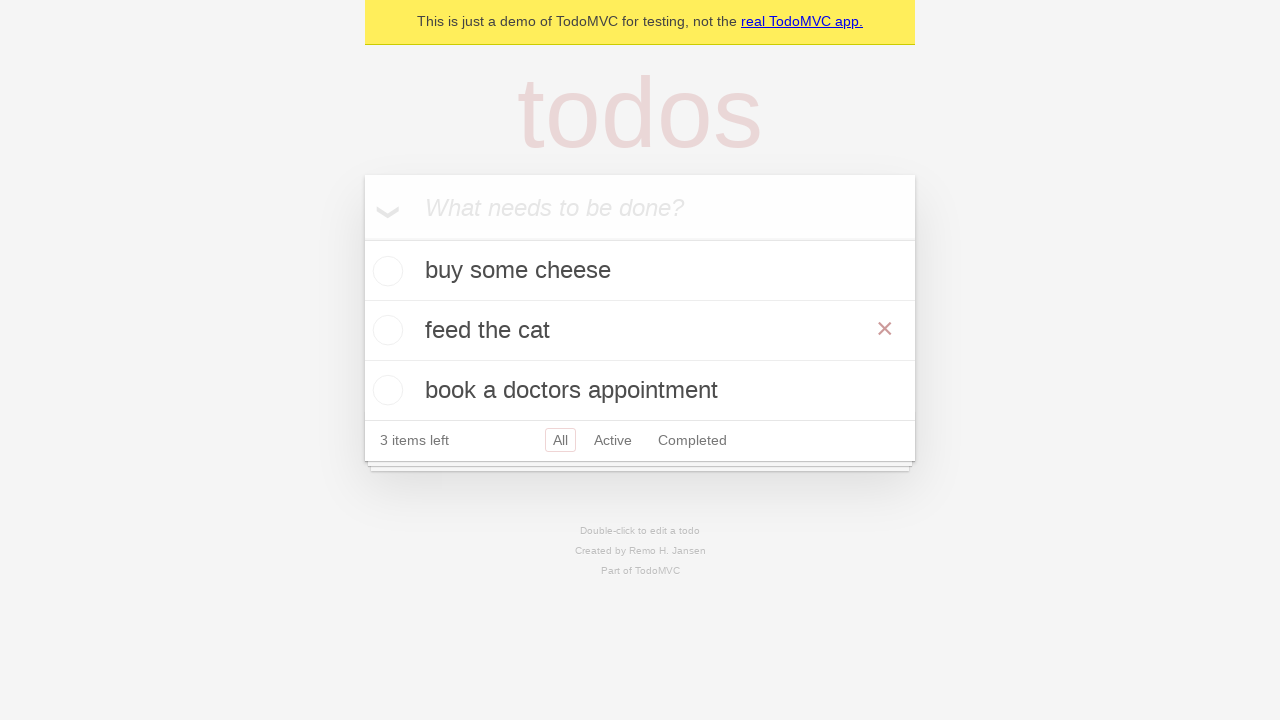